Tests multiple window handling by clicking a link that opens a new window, capturing all window handles, and switching between the original and new windows.

Starting URL: https://the-internet.herokuapp.com/windows

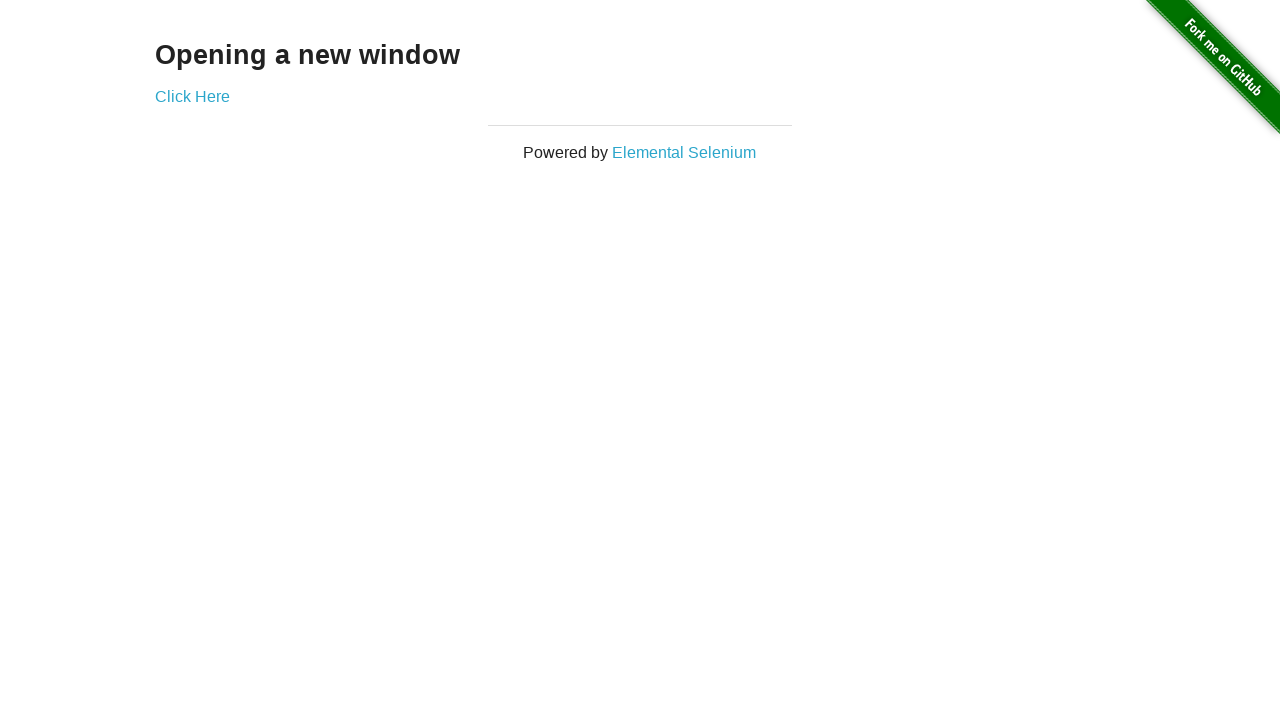

Stored reference to original page
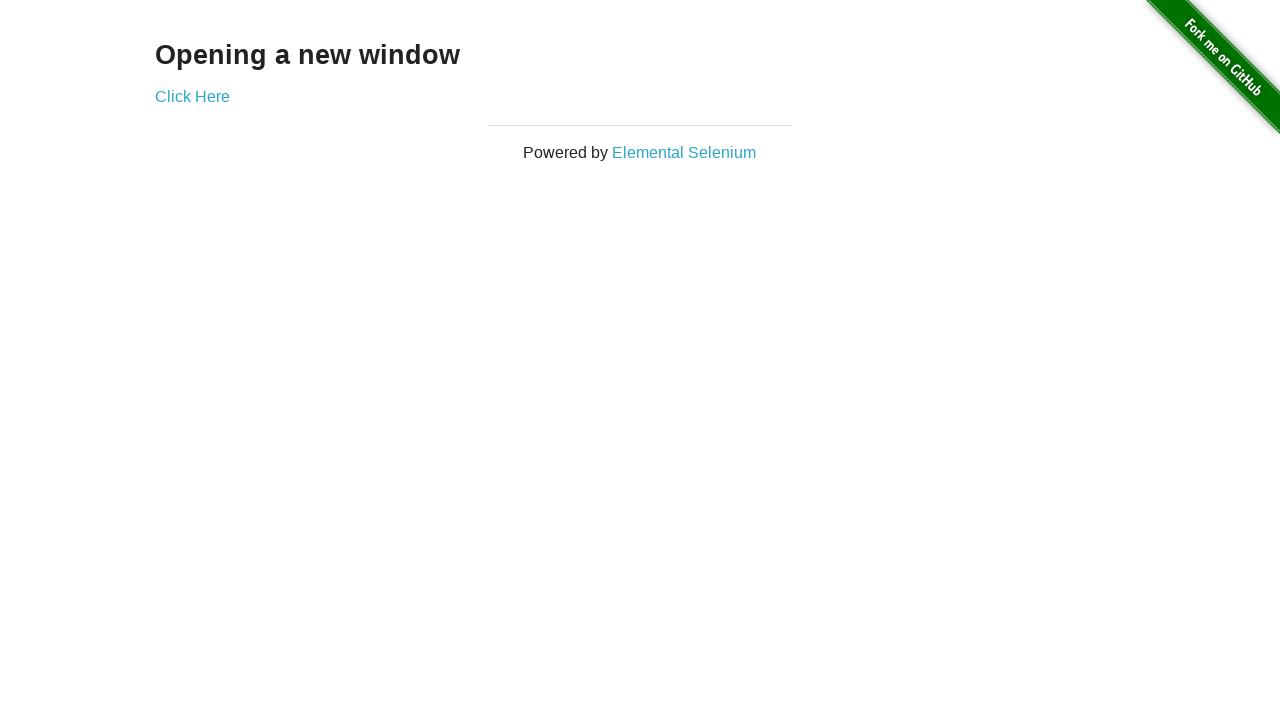

Clicked 'Click Here' link to open new window at (192, 96) on text=Click Here
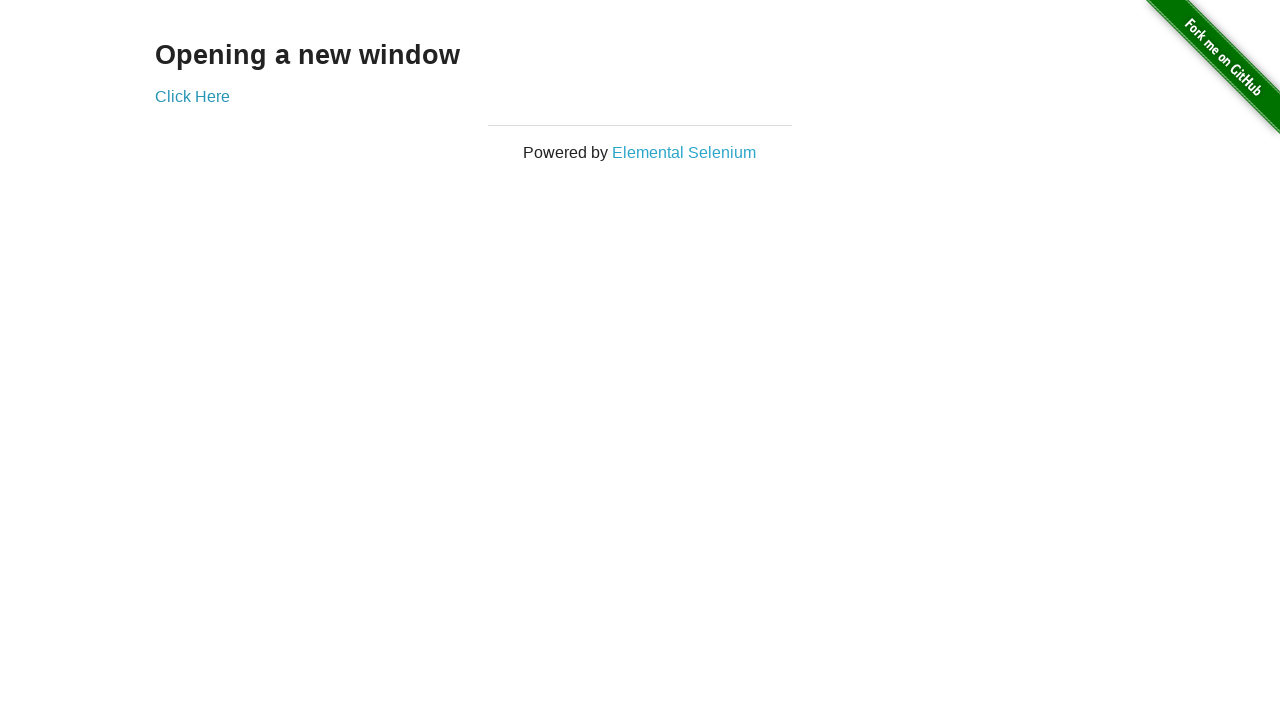

Captured new window handle
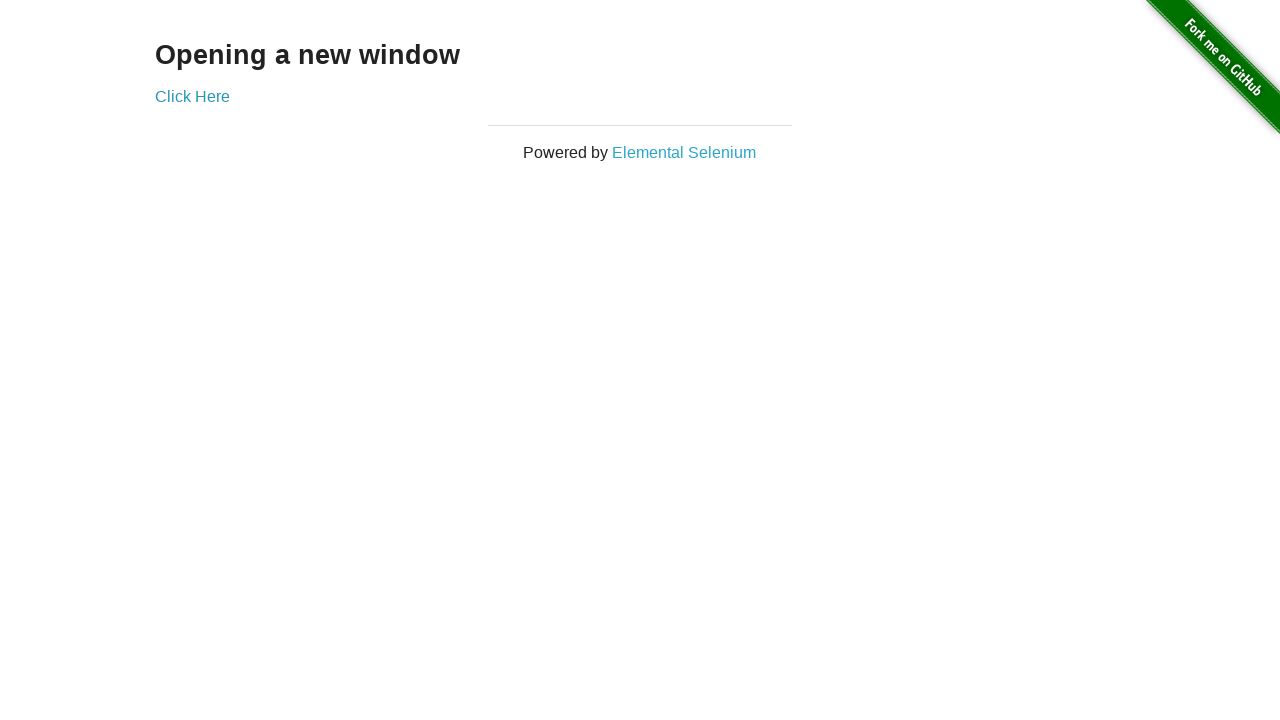

New page loaded successfully
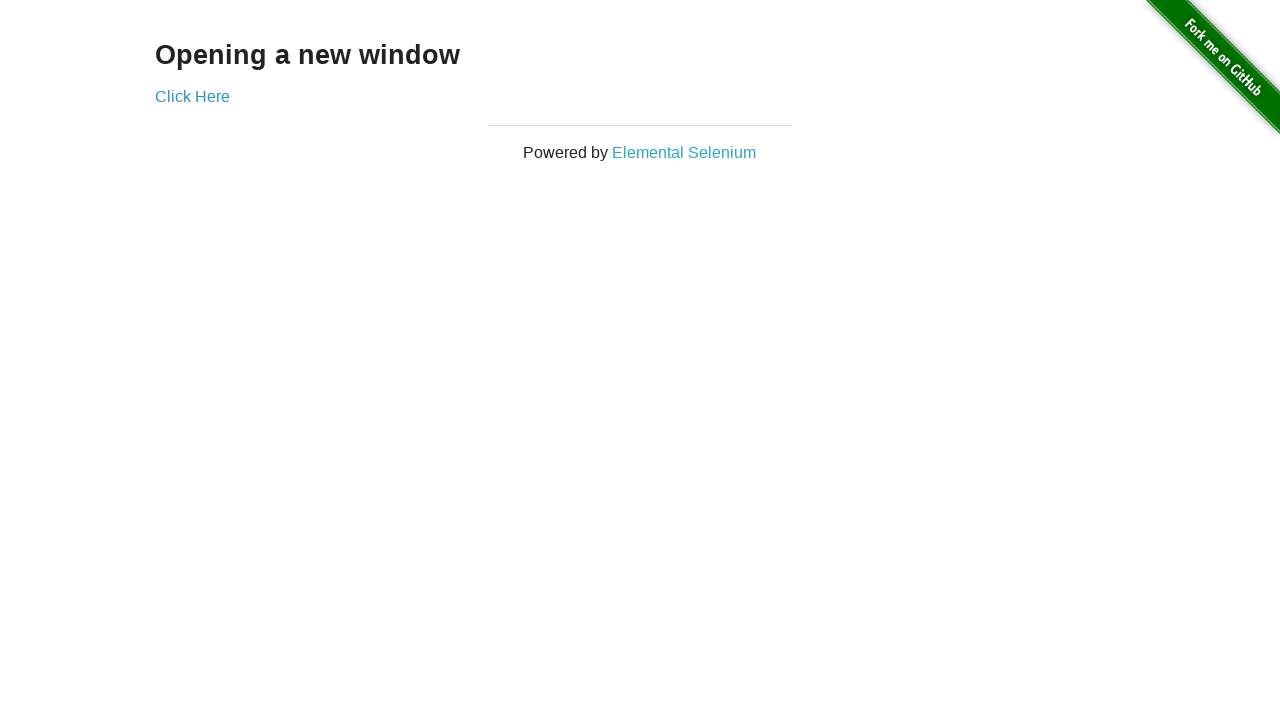

Switched back to original window
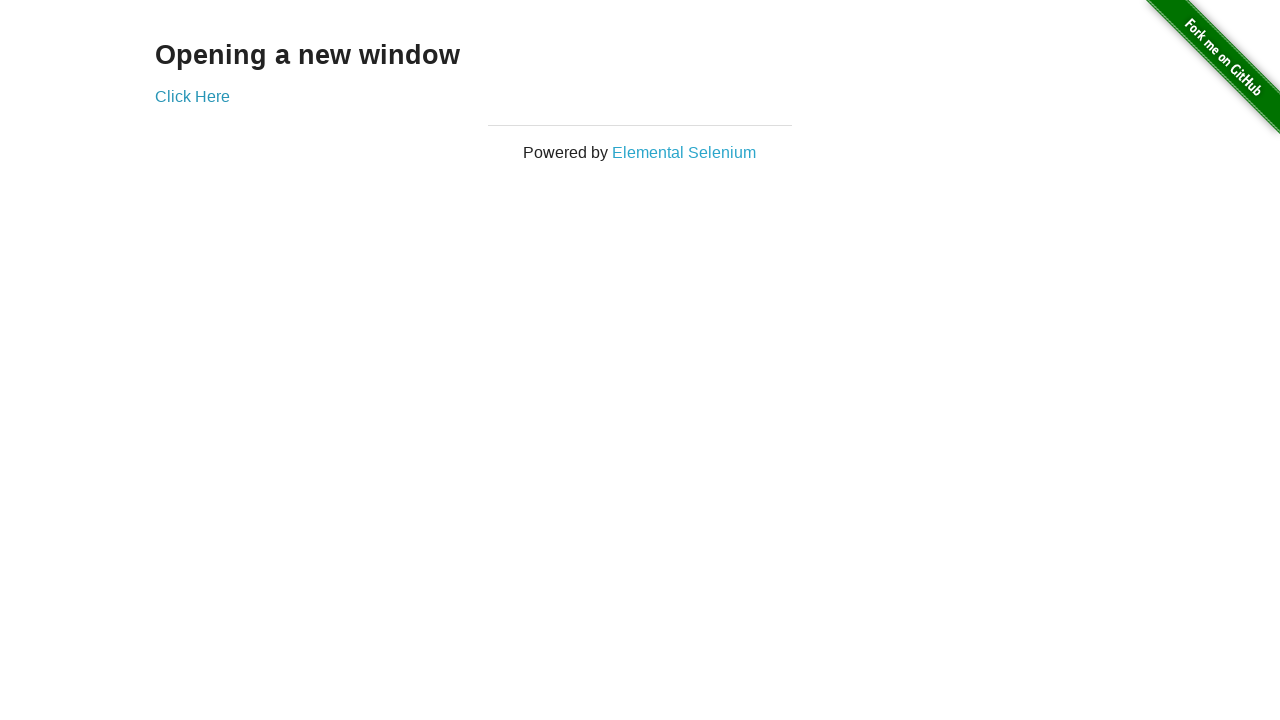

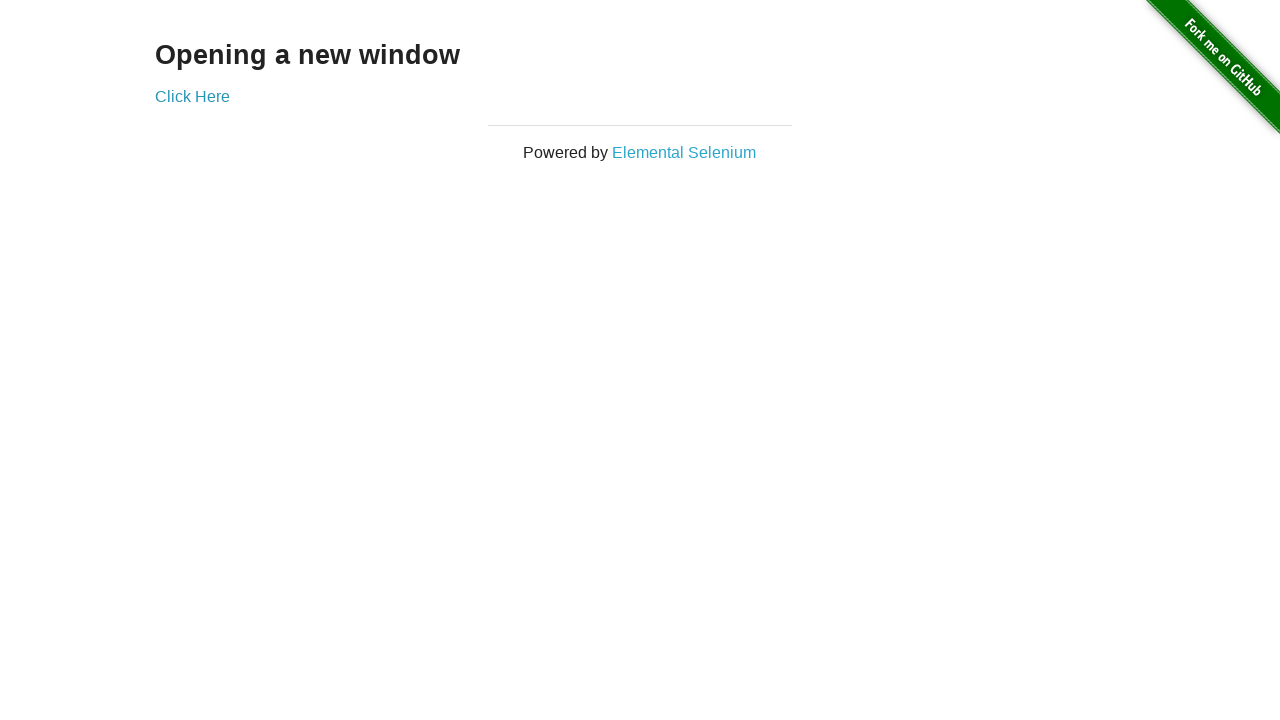